Tests selecting an option from the Old Style Select Menu by choosing "Green"

Starting URL: https://demoqa.com/select-menu

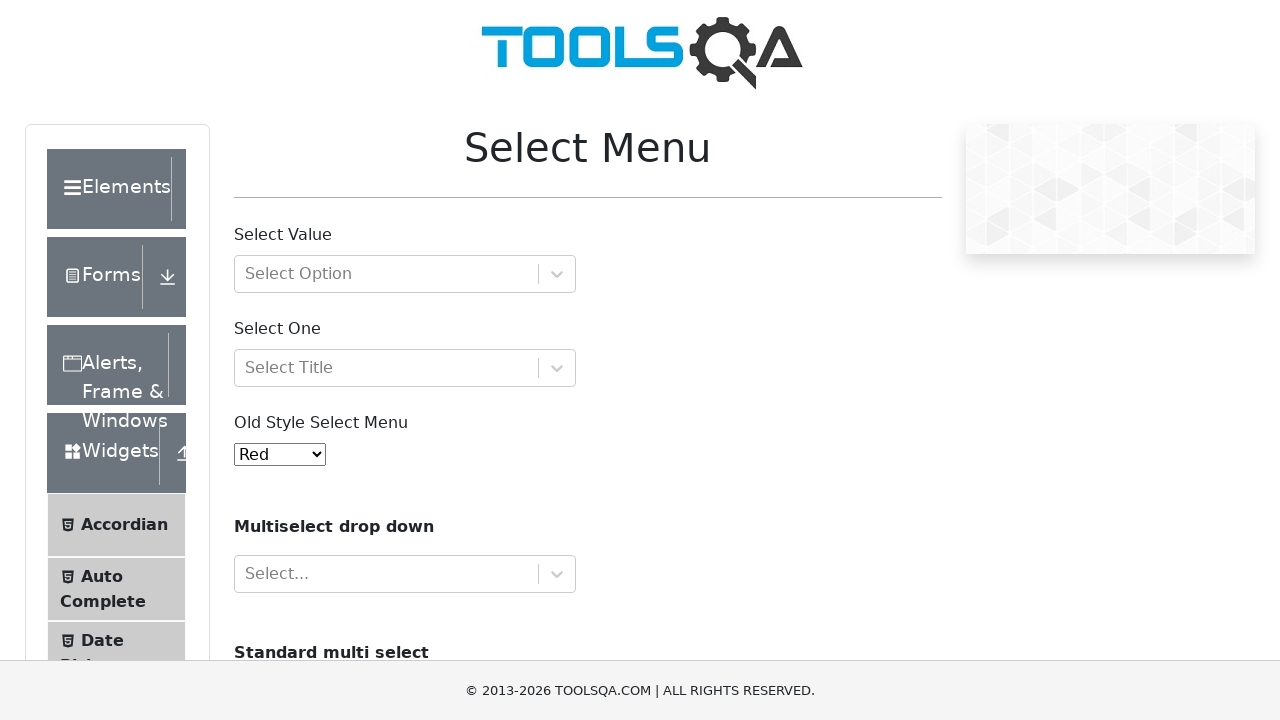

Navigated to Select Menu test page
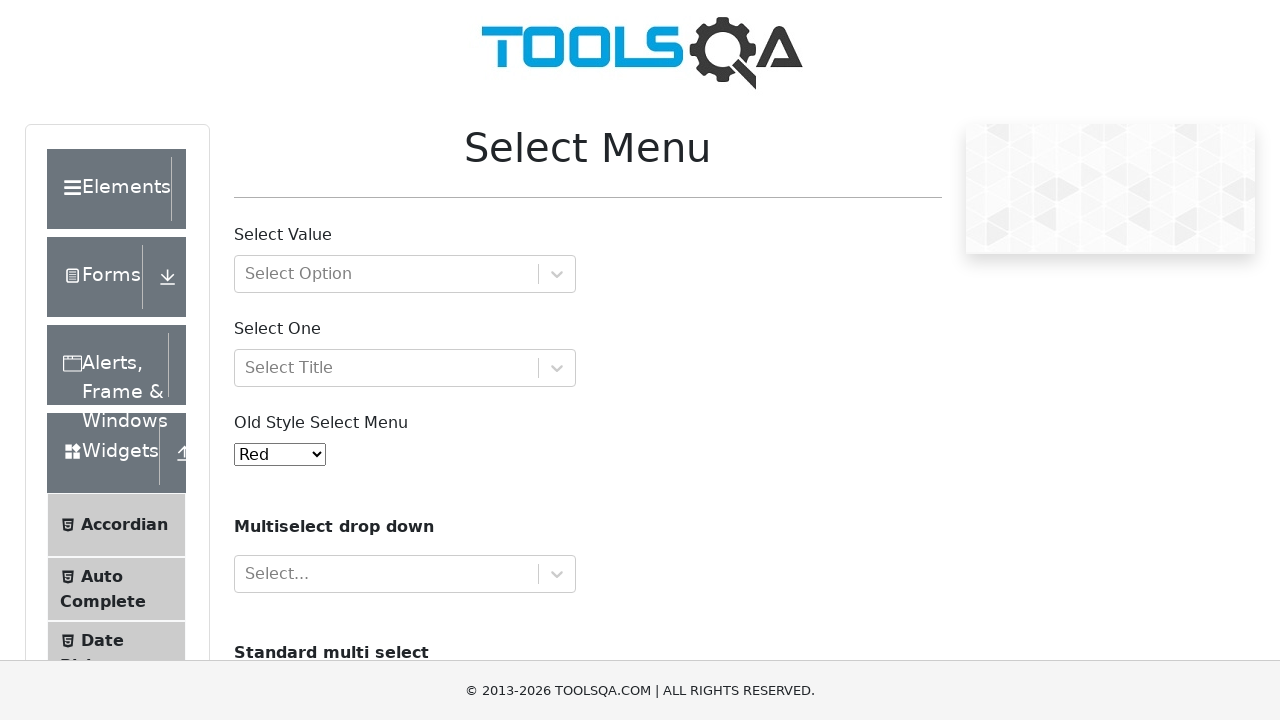

Selected 'Green' from the Old Style Select Menu on #oldSelectMenu
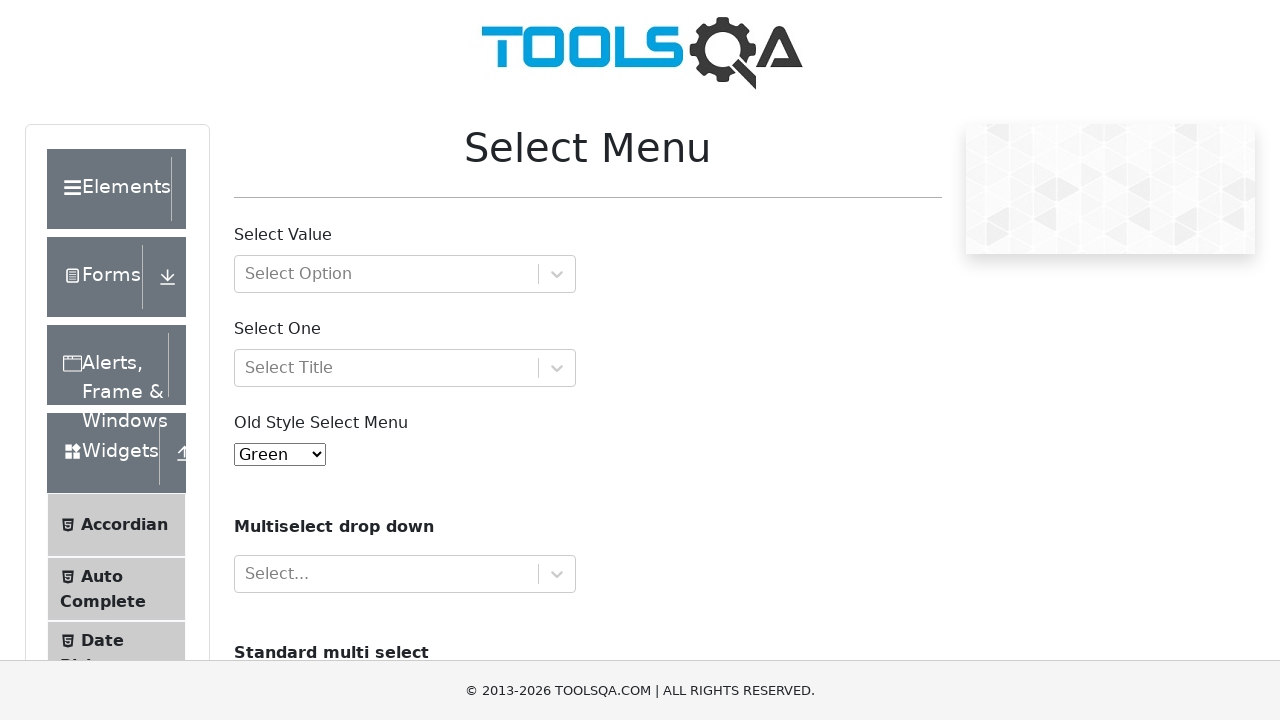

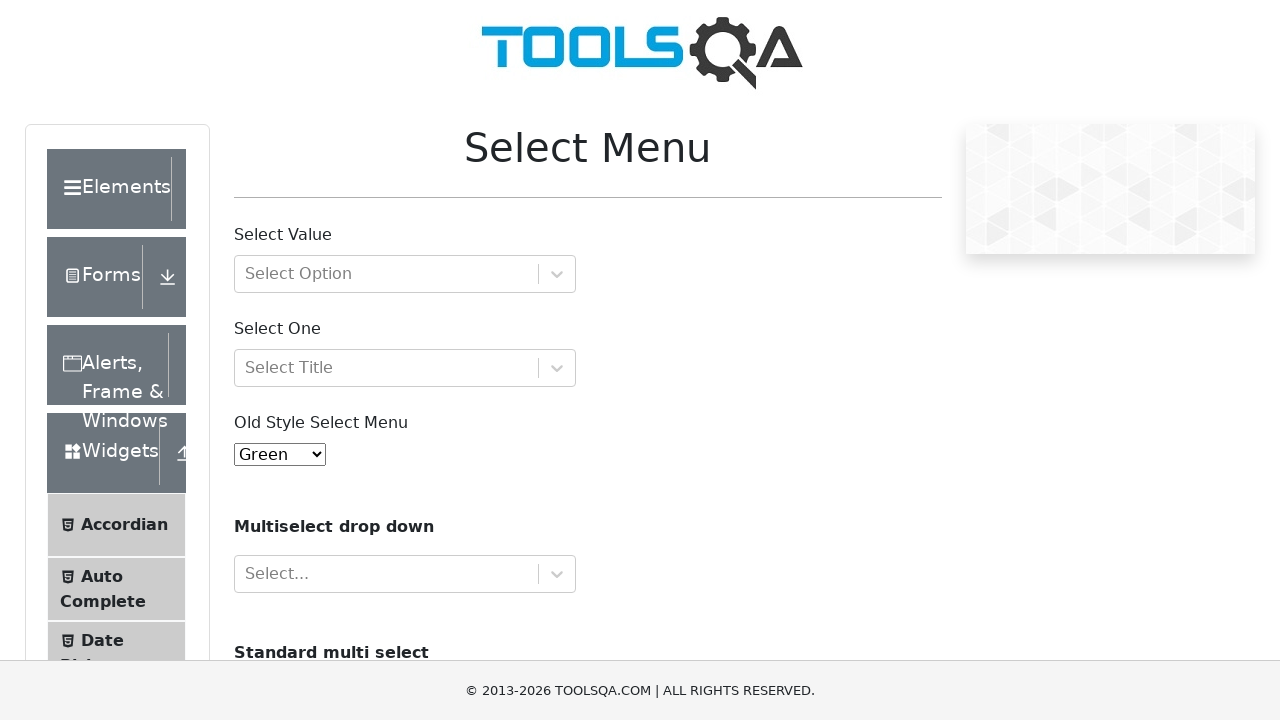